Tests that the UPO (Universidad Pablo de Olavide) homepage loads correctly by navigating to the URL and verifying the page contains "upo.es" in the current URL

Starting URL: https://www.upo.es/portal/impe/web/portada/index.html

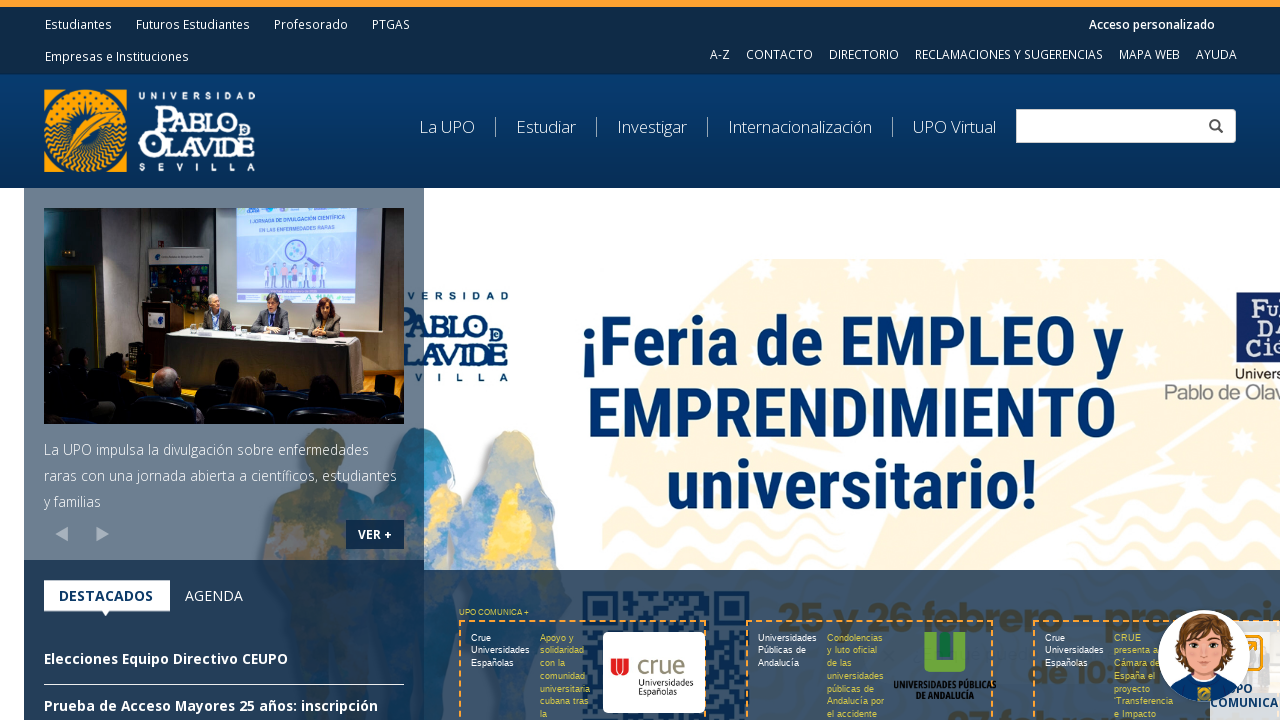

Waited for page to reach domcontentloaded state
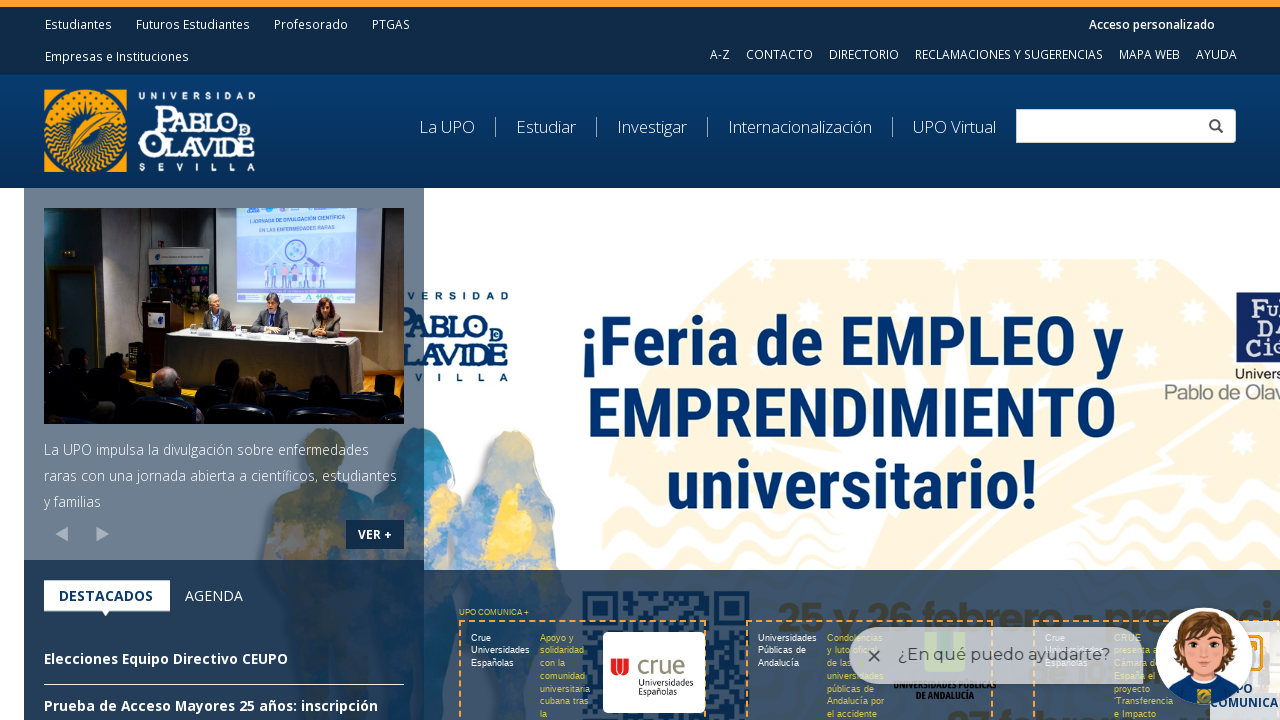

Retrieved current URL from page
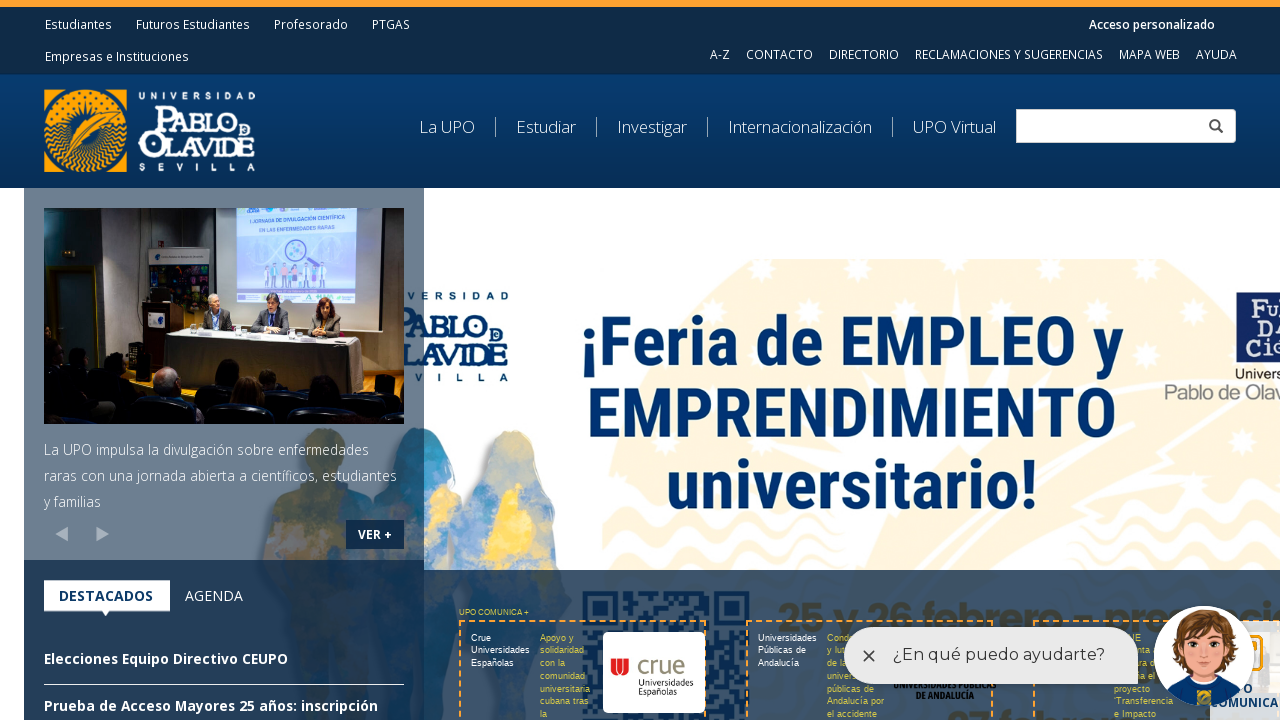

Verified that URL contains 'upo.es' - UPO homepage loaded correctly
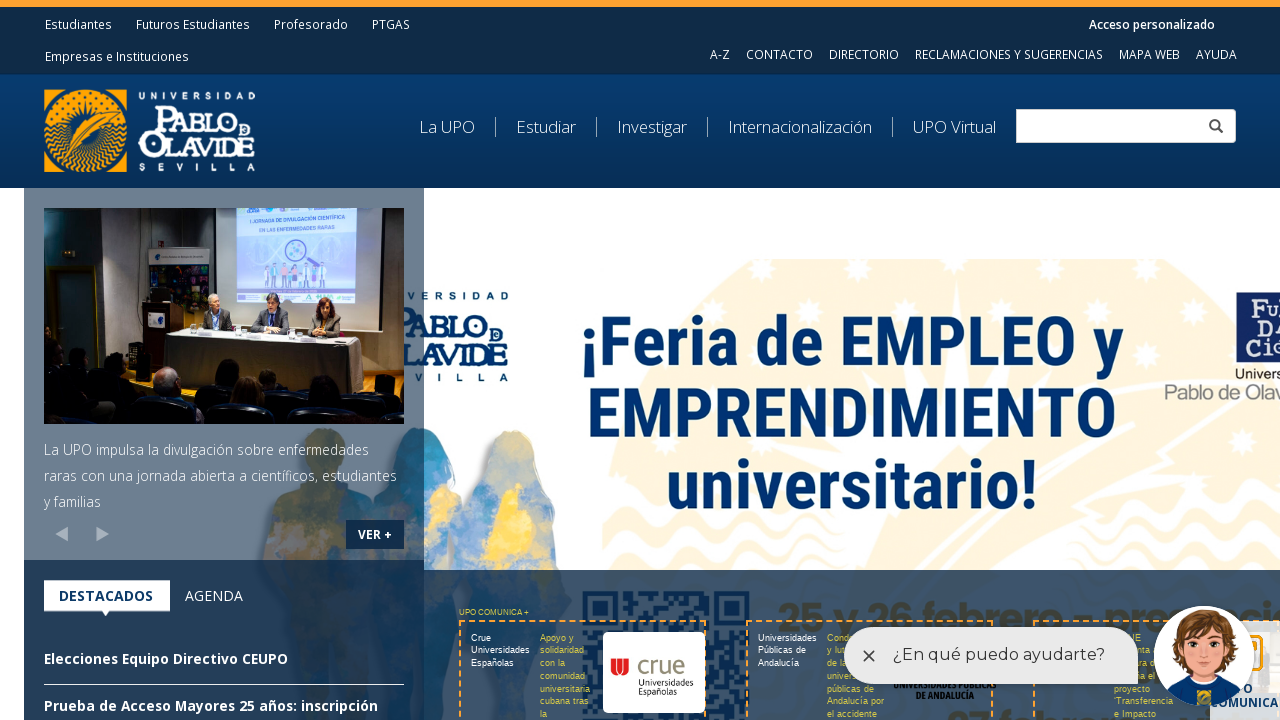

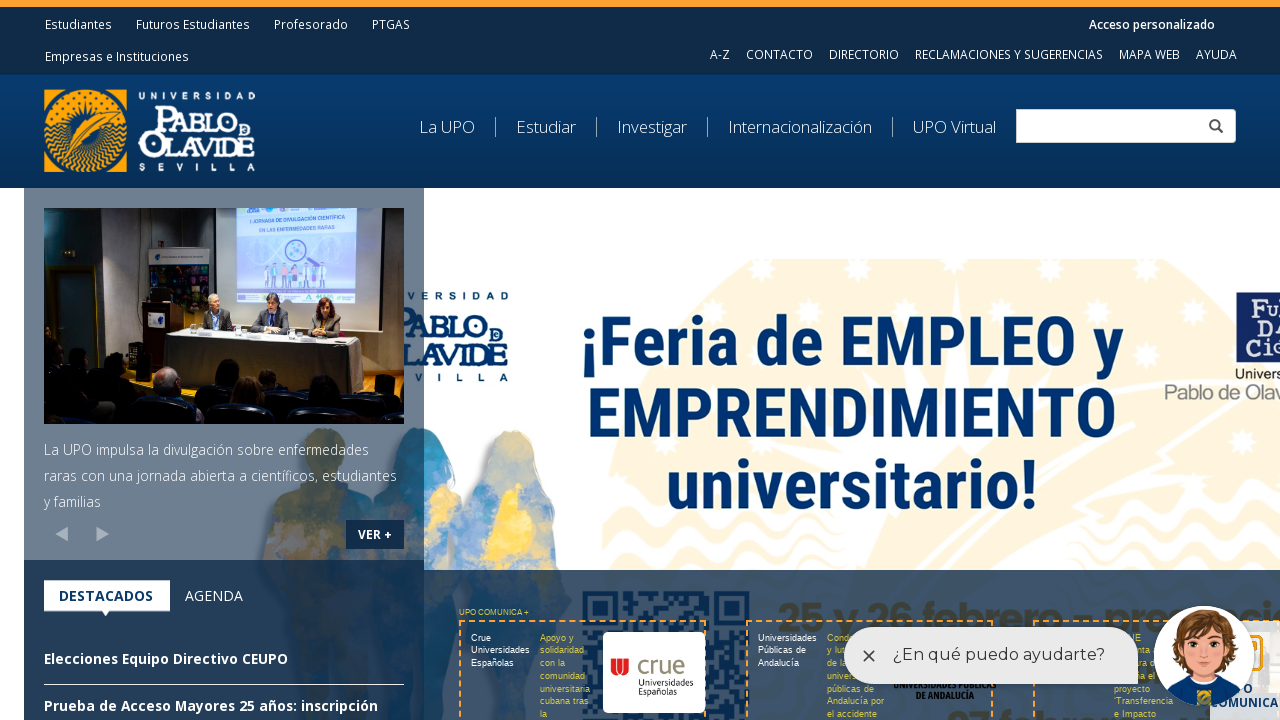